Tests completing a successful order by adding multiple items to cart and going through the full checkout process

Starting URL: https://www.saucedemo.com

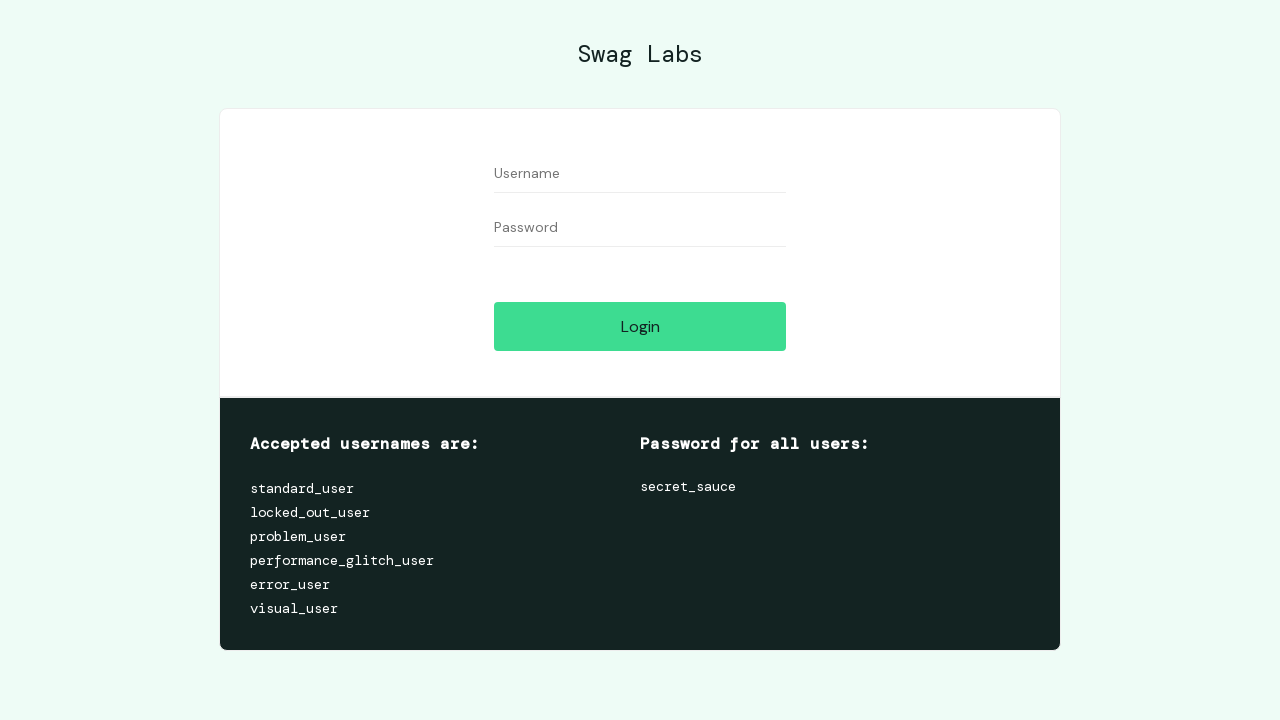

Login page loaded - username field visible
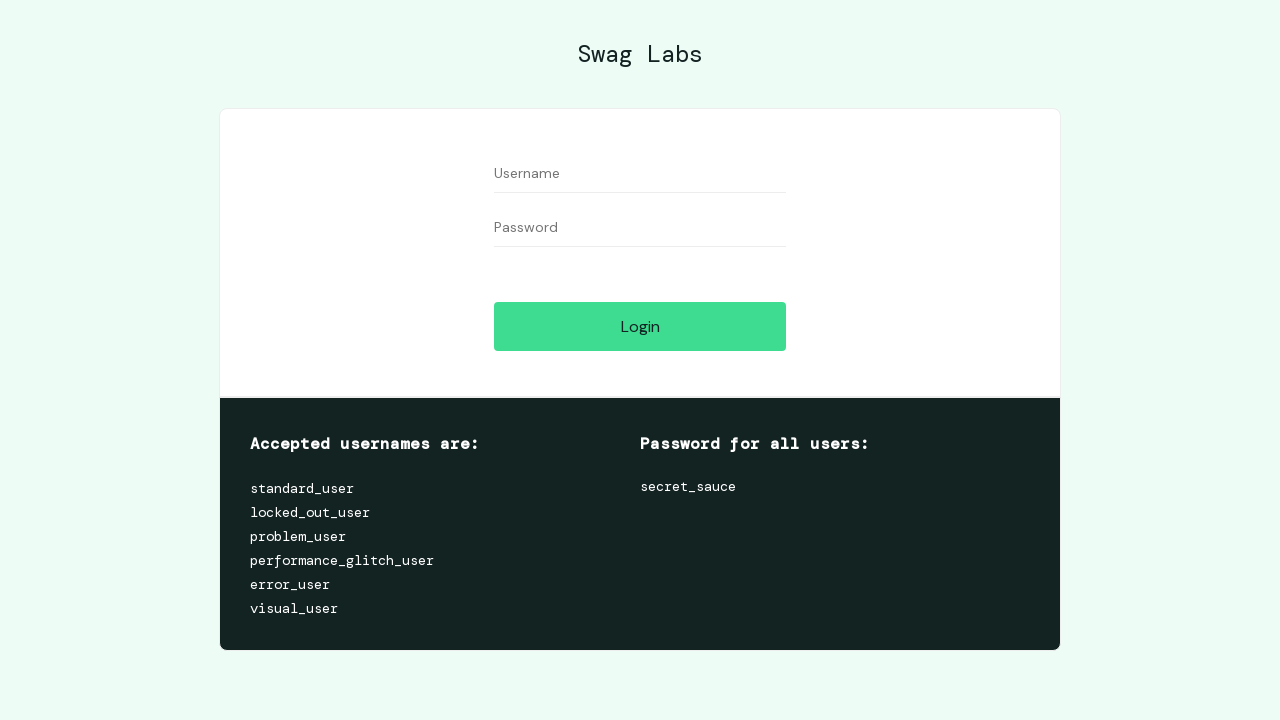

Filled username field with 'standard_user' on #user-name
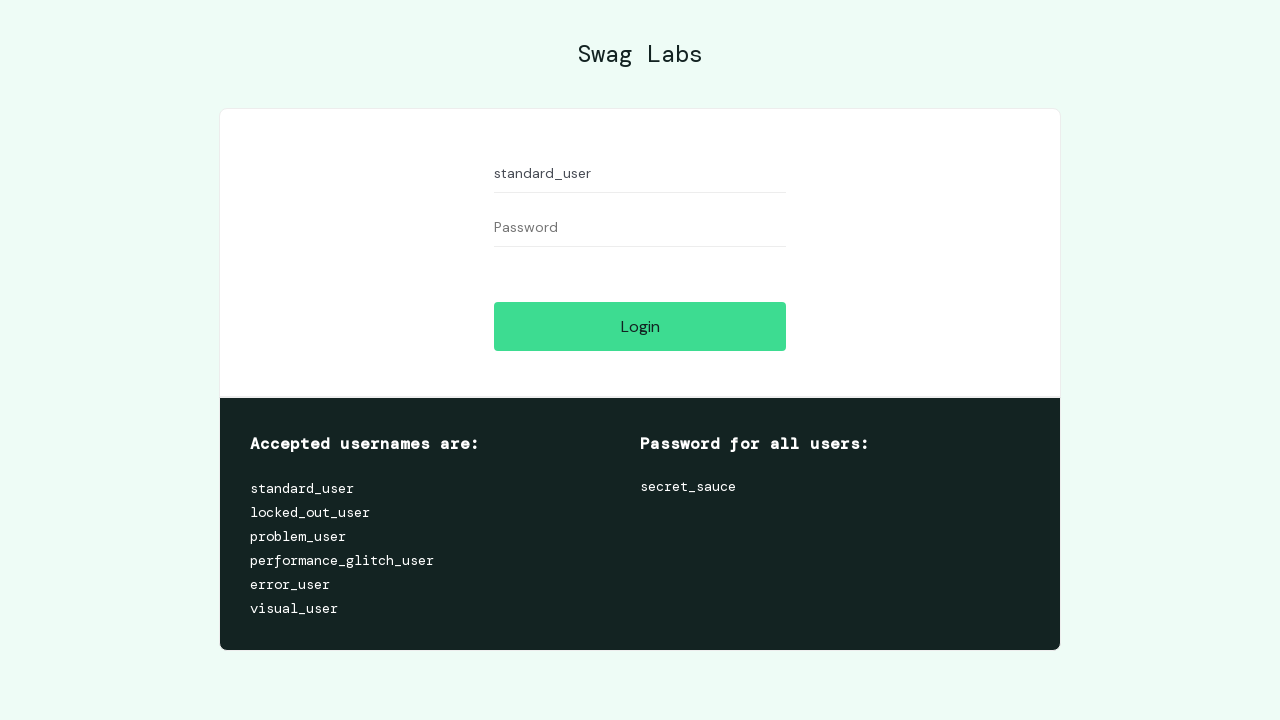

Filled password field with 'secret_sauce' on #password
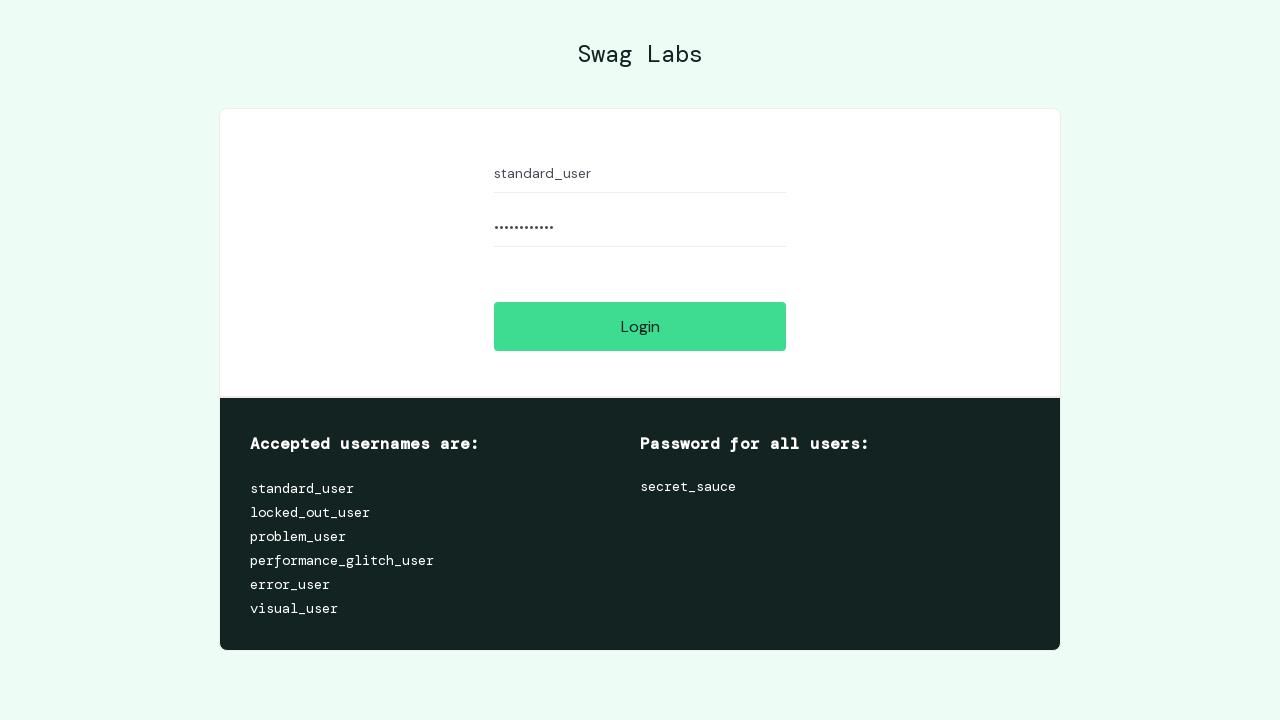

Clicked login button at (640, 326) on #login-button
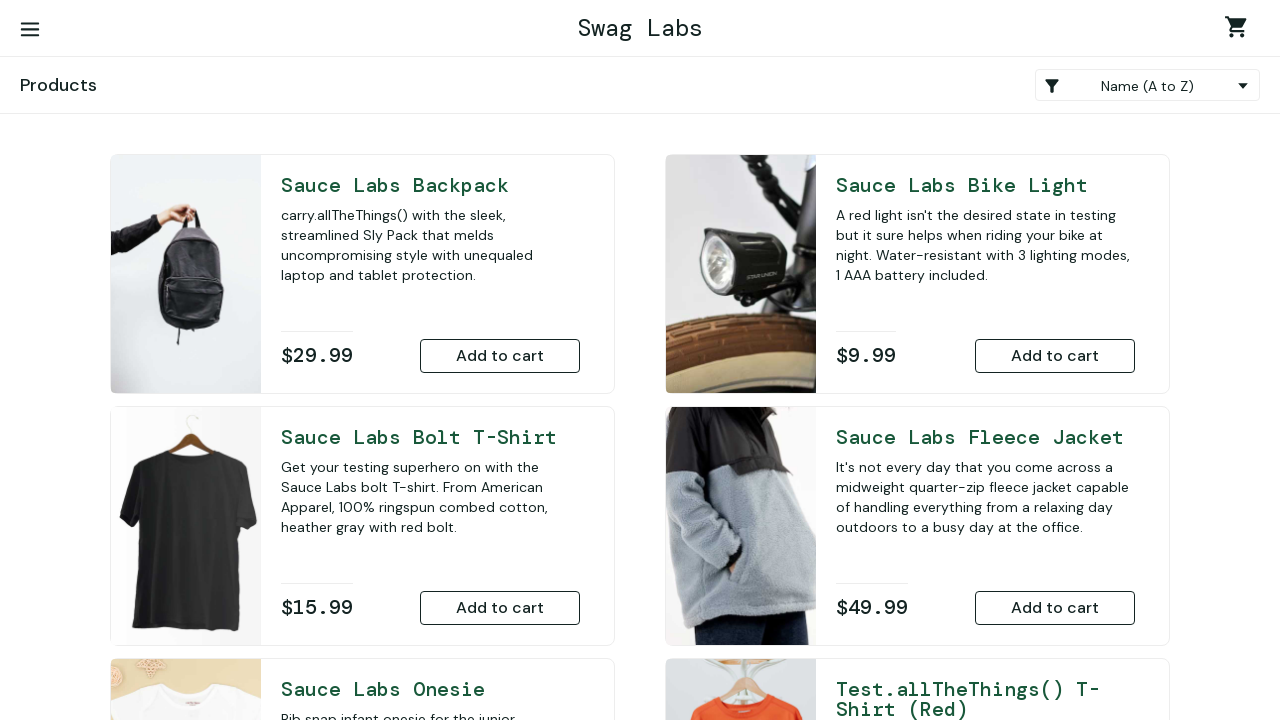

Products page loaded - add to cart buttons visible
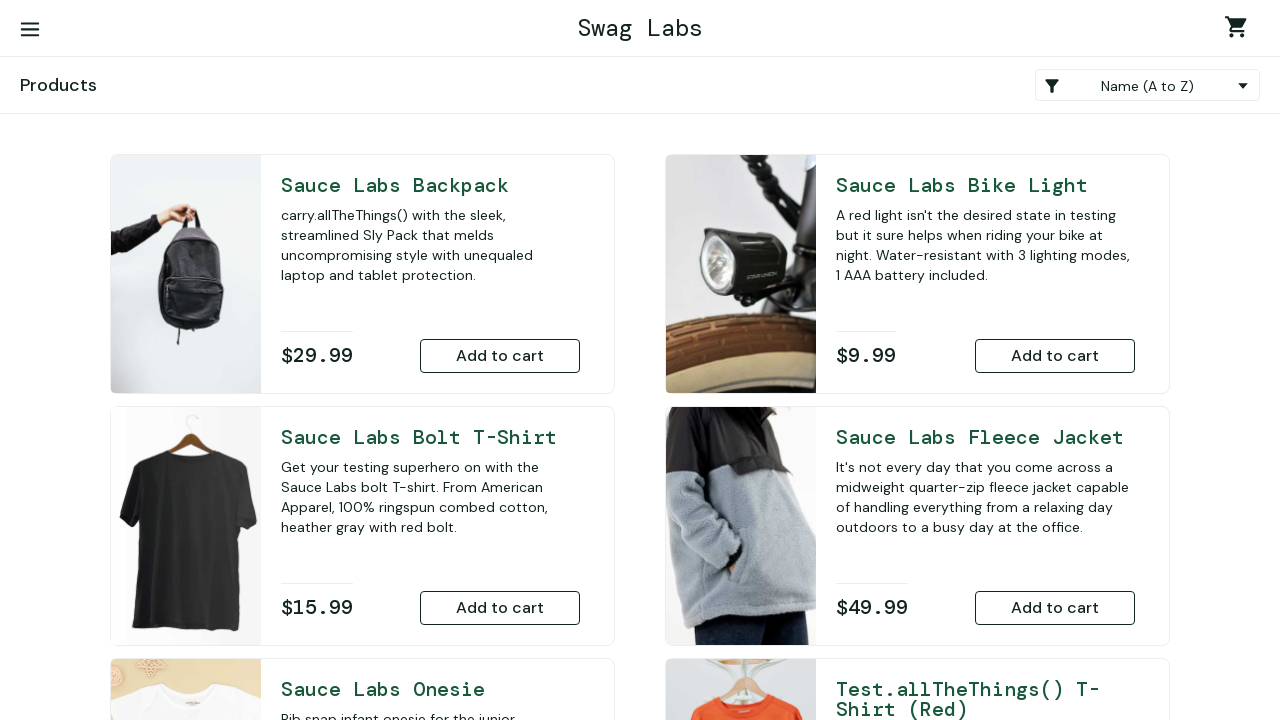

Added Sauce Labs Bike Light to cart at (1055, 356) on [data-test='add-to-cart-sauce-labs-bike-light']
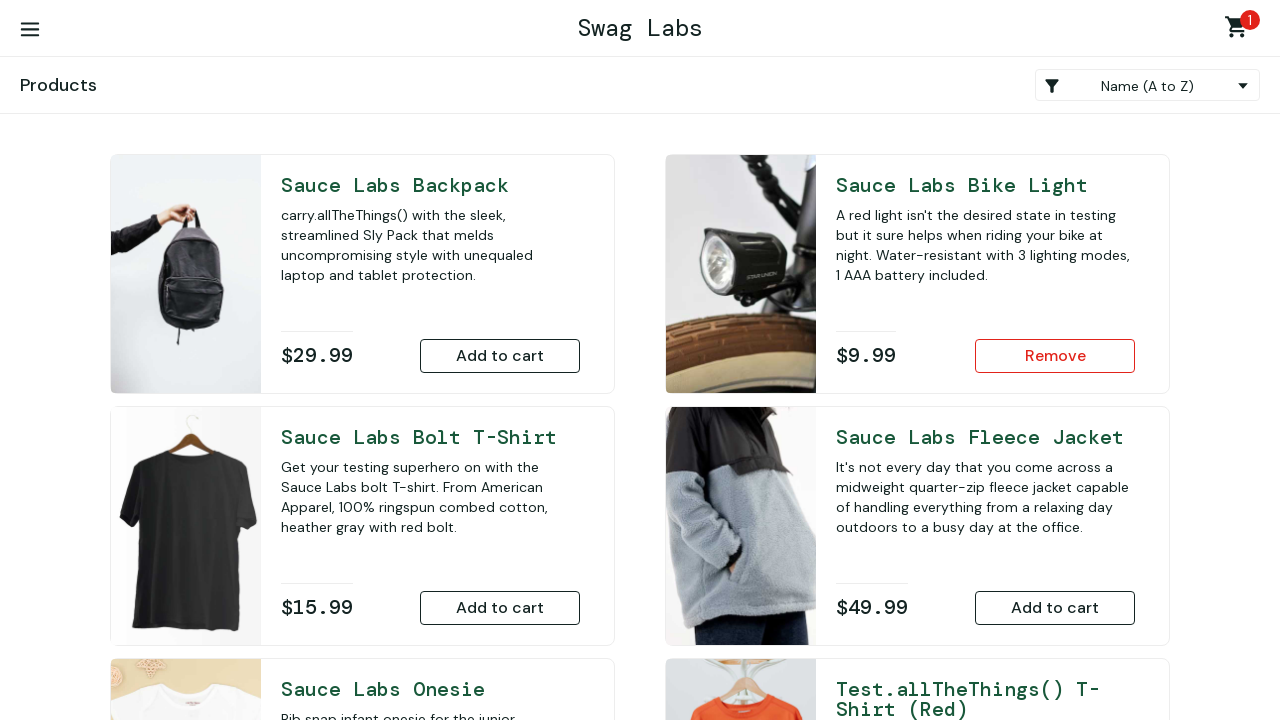

Added Sauce Labs Bolt T-Shirt to cart at (500, 608) on [data-test='add-to-cart-sauce-labs-bolt-t-shirt']
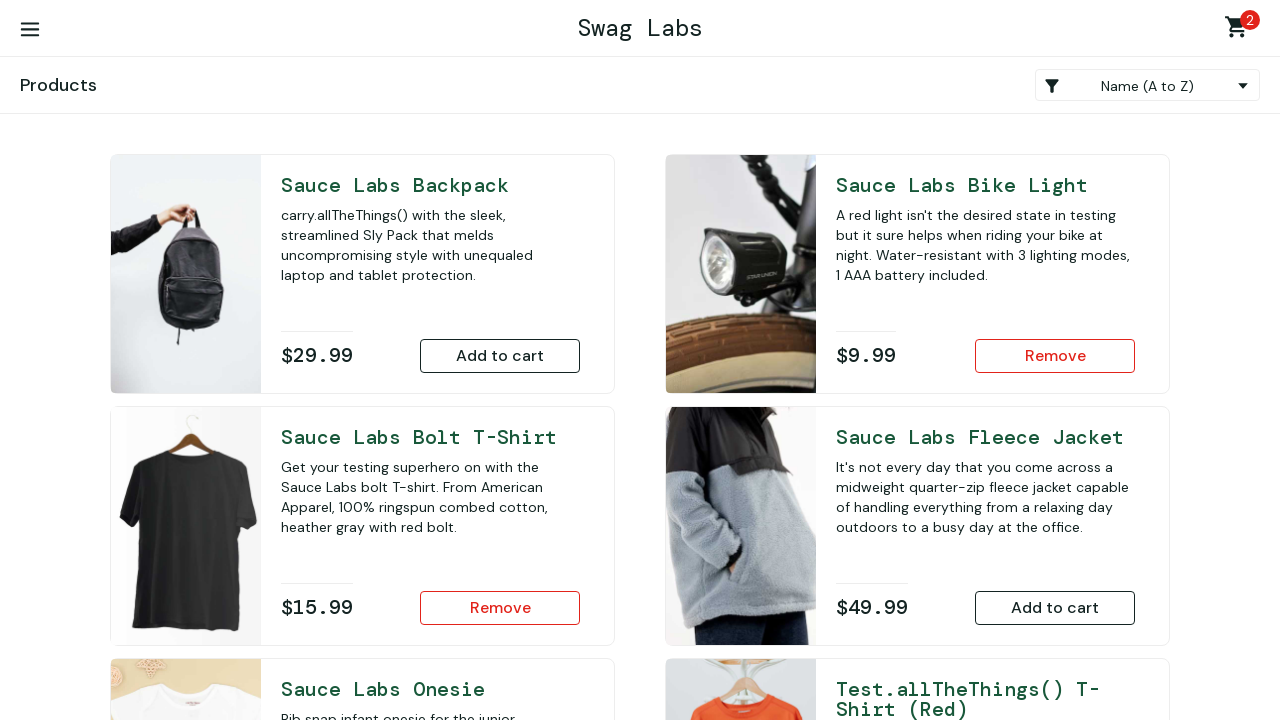

Added Sauce Labs Fleece Jacket to cart at (1055, 608) on [data-test='add-to-cart-sauce-labs-fleece-jacket']
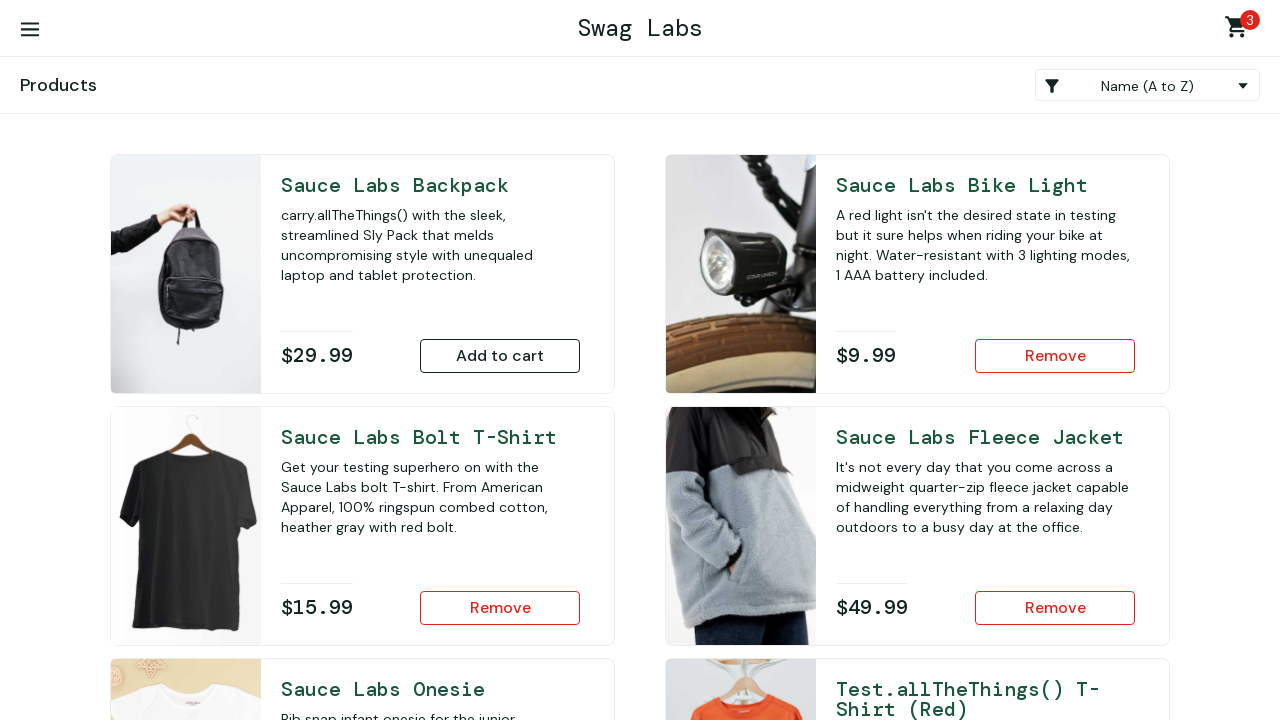

Added Sauce Labs Onesie to cart at (500, 470) on [data-test='add-to-cart-sauce-labs-onesie']
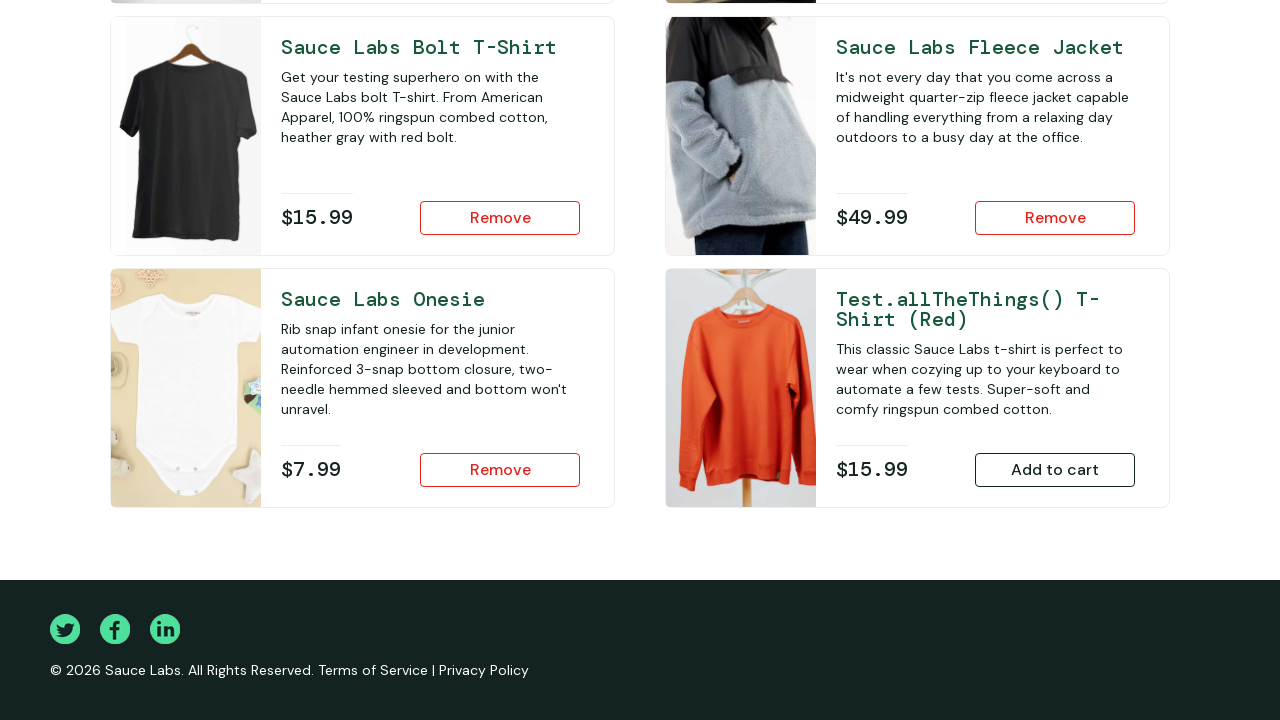

Cart badge updated showing 4 items
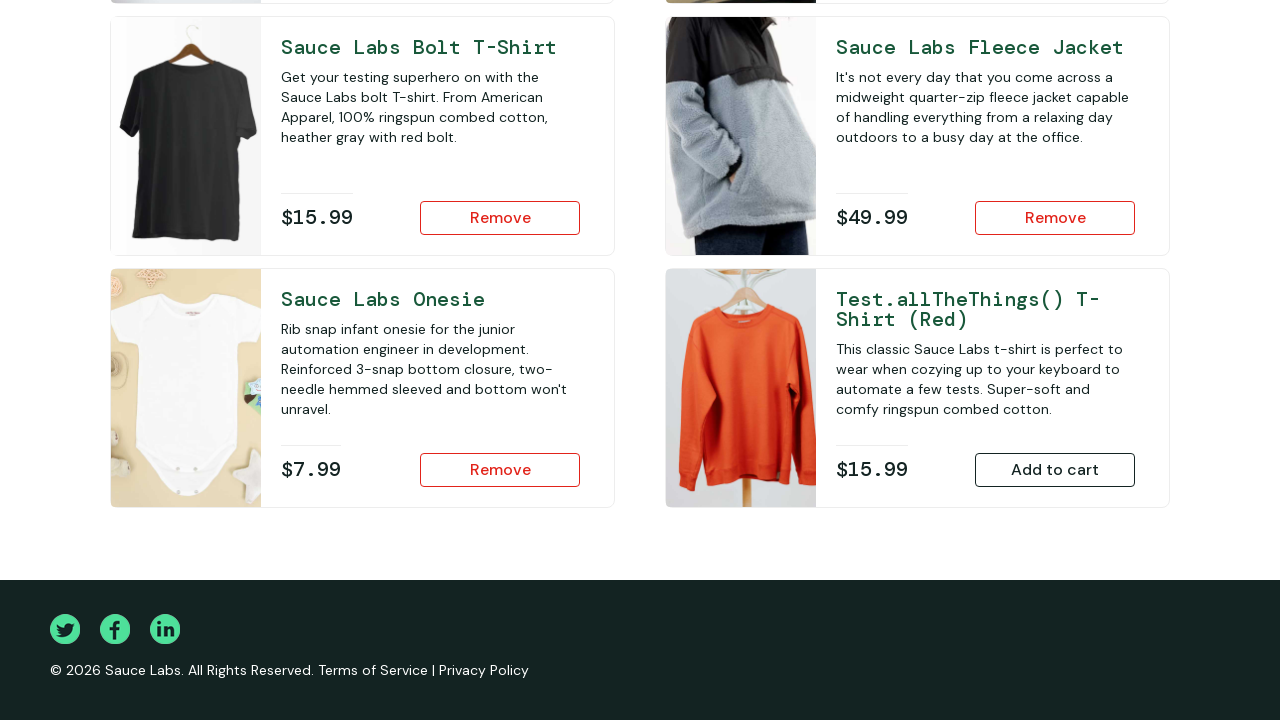

Clicked shopping cart badge to view cart at (1240, 30) on a:has-text('4')
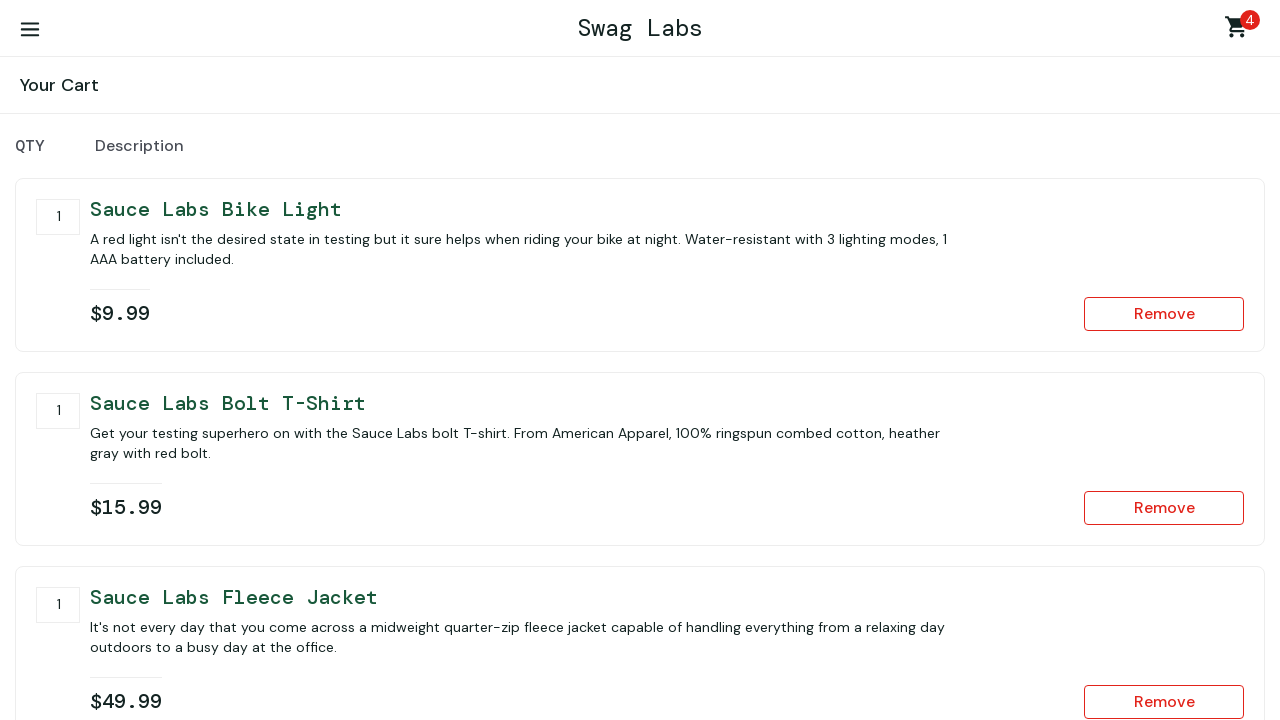

Clicked checkout button at (1155, 463) on [data-test='checkout']
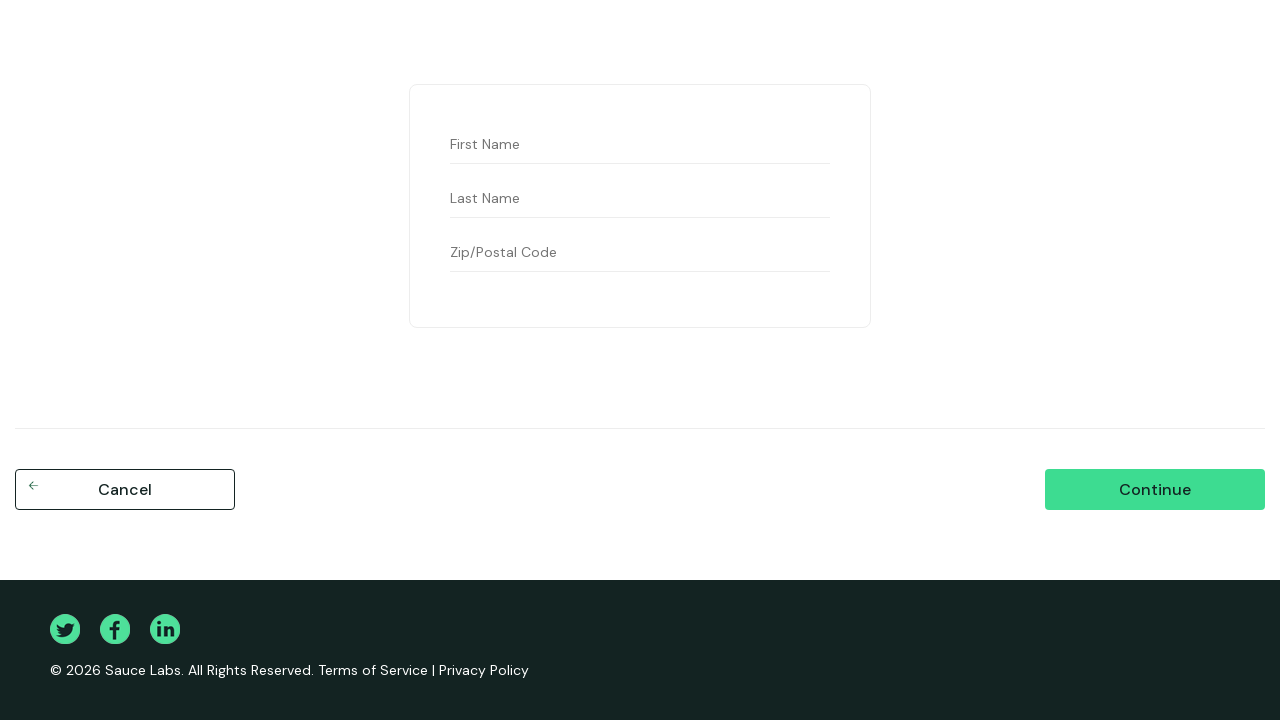

Filled first name field with 'Maria' on [data-test='firstName']
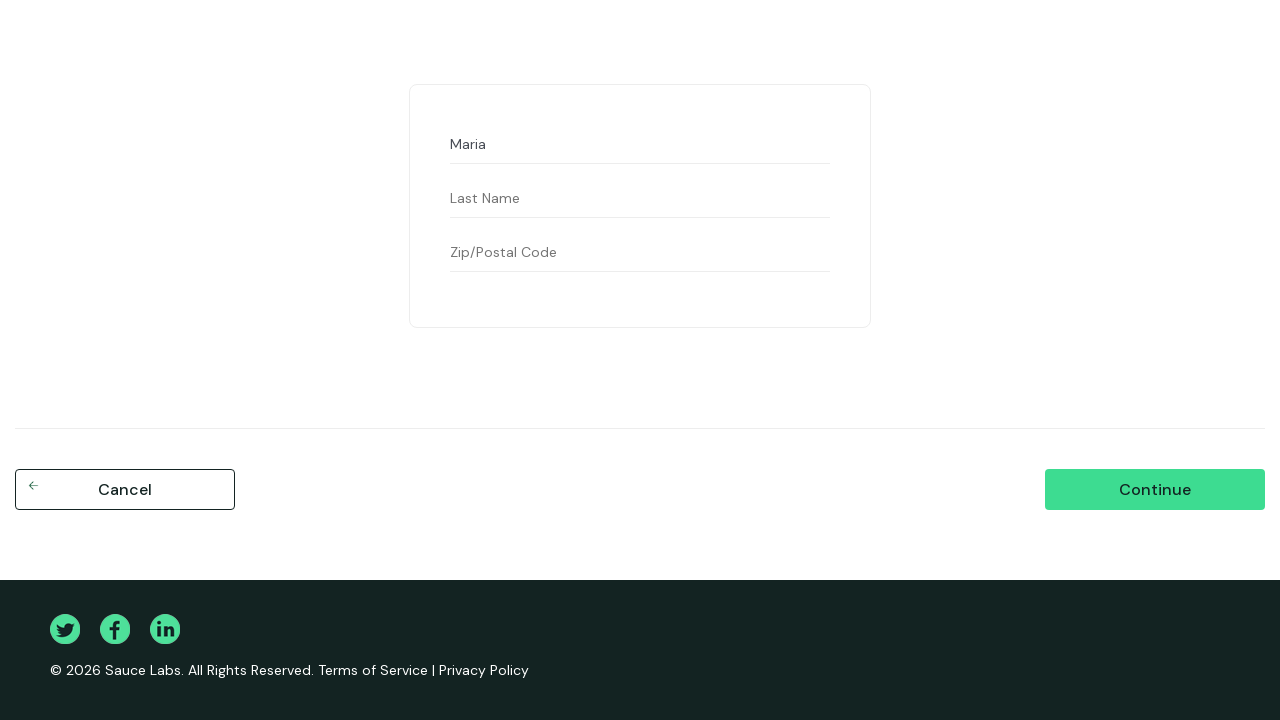

Filled last name field with 'Johnson' on [data-test='lastName']
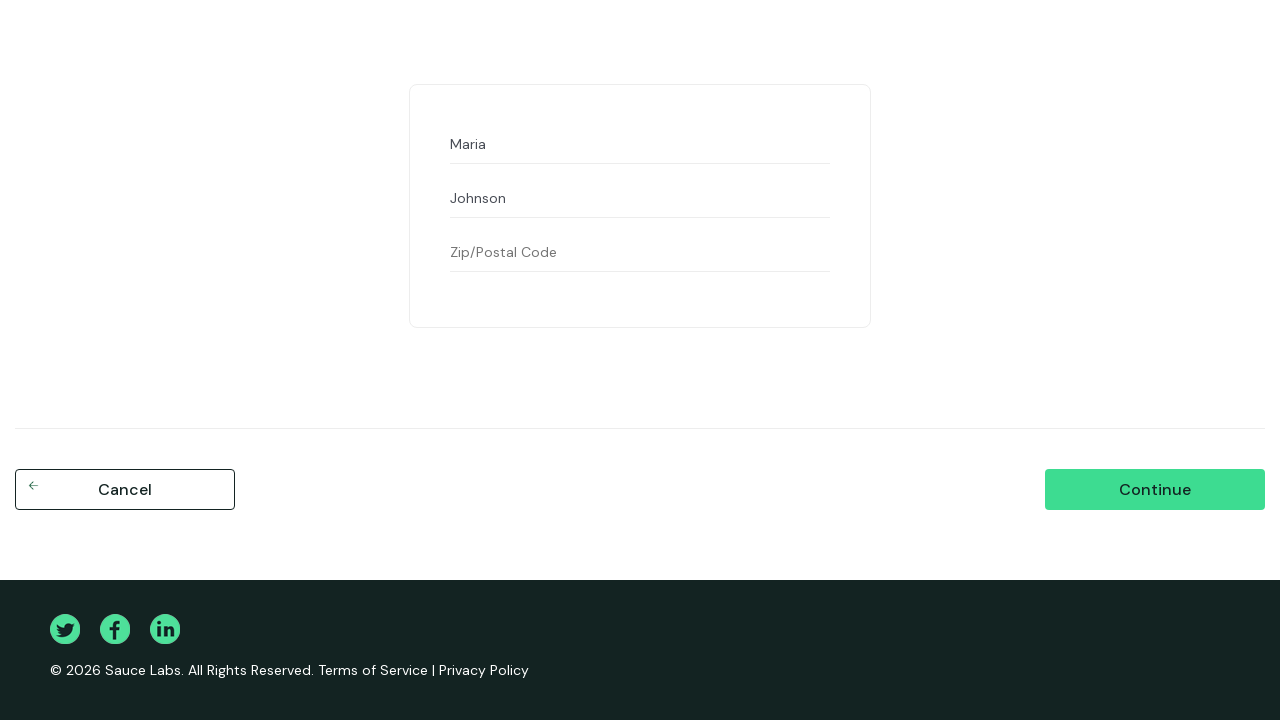

Filled postal code field with '54321' on [data-test='postalCode']
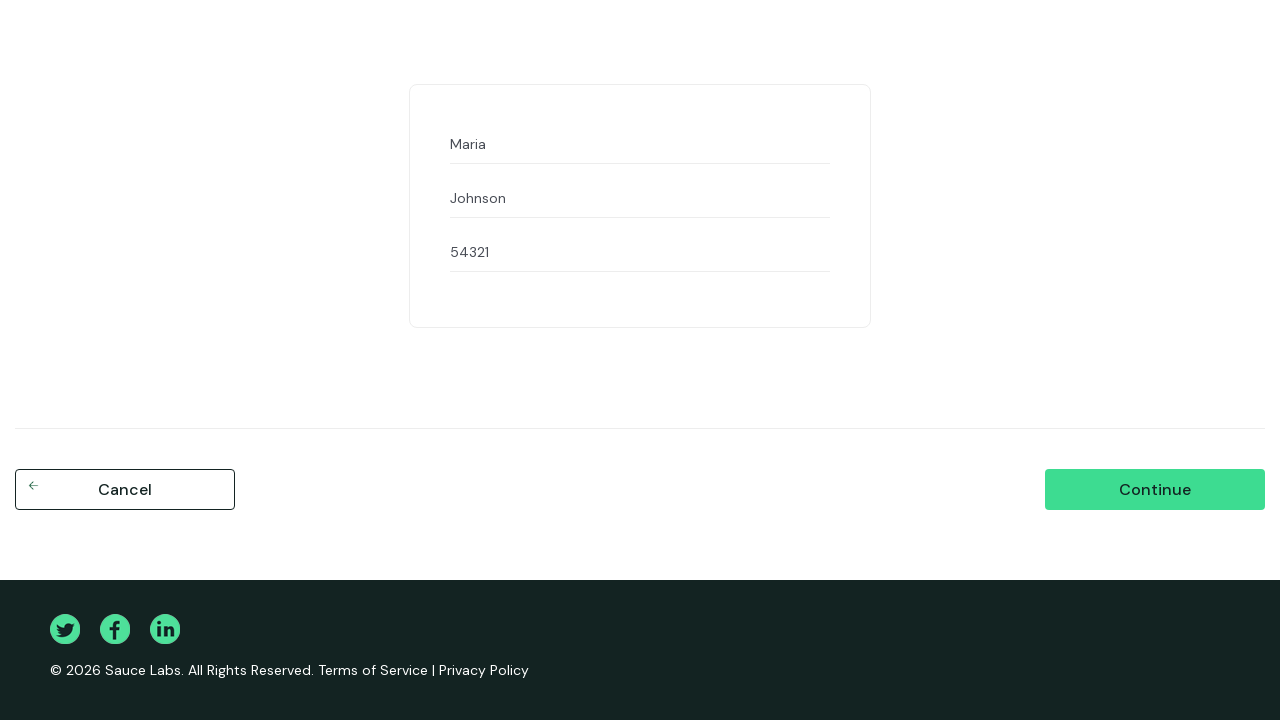

Clicked continue button to proceed to order review at (1155, 490) on [data-test='continue']
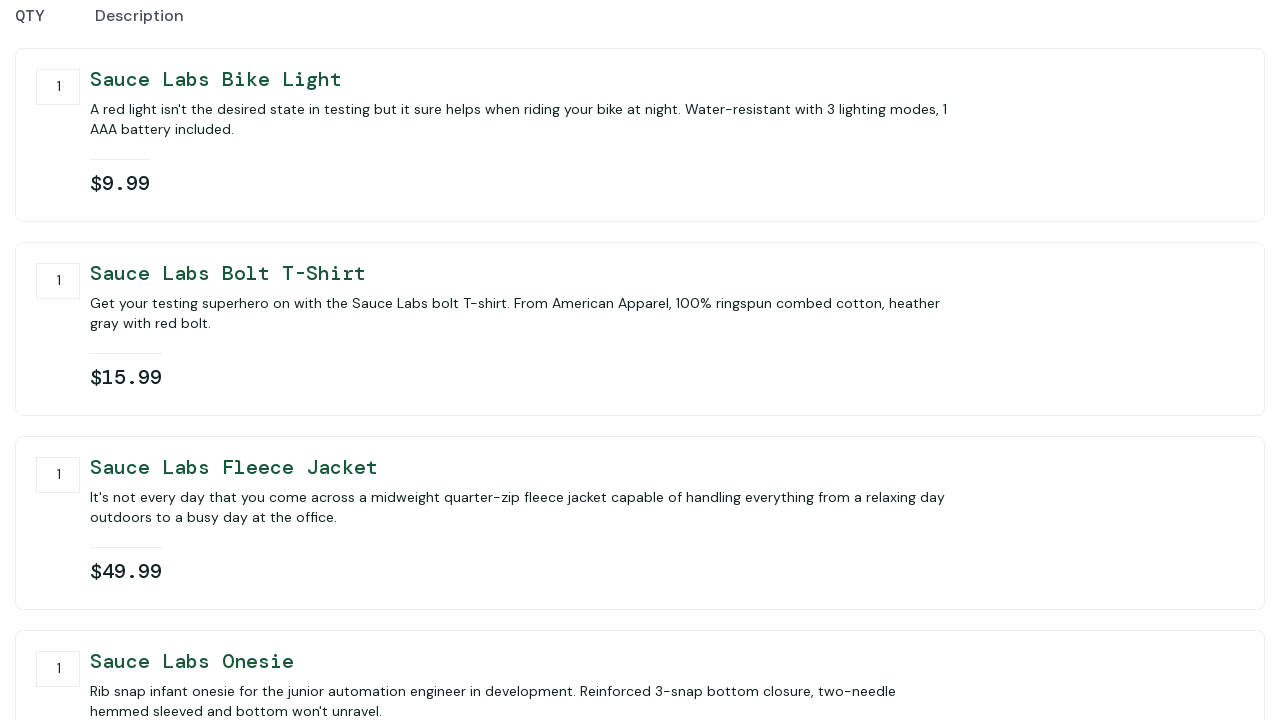

Clicked finish button to complete the order at (1155, 463) on [data-test='finish']
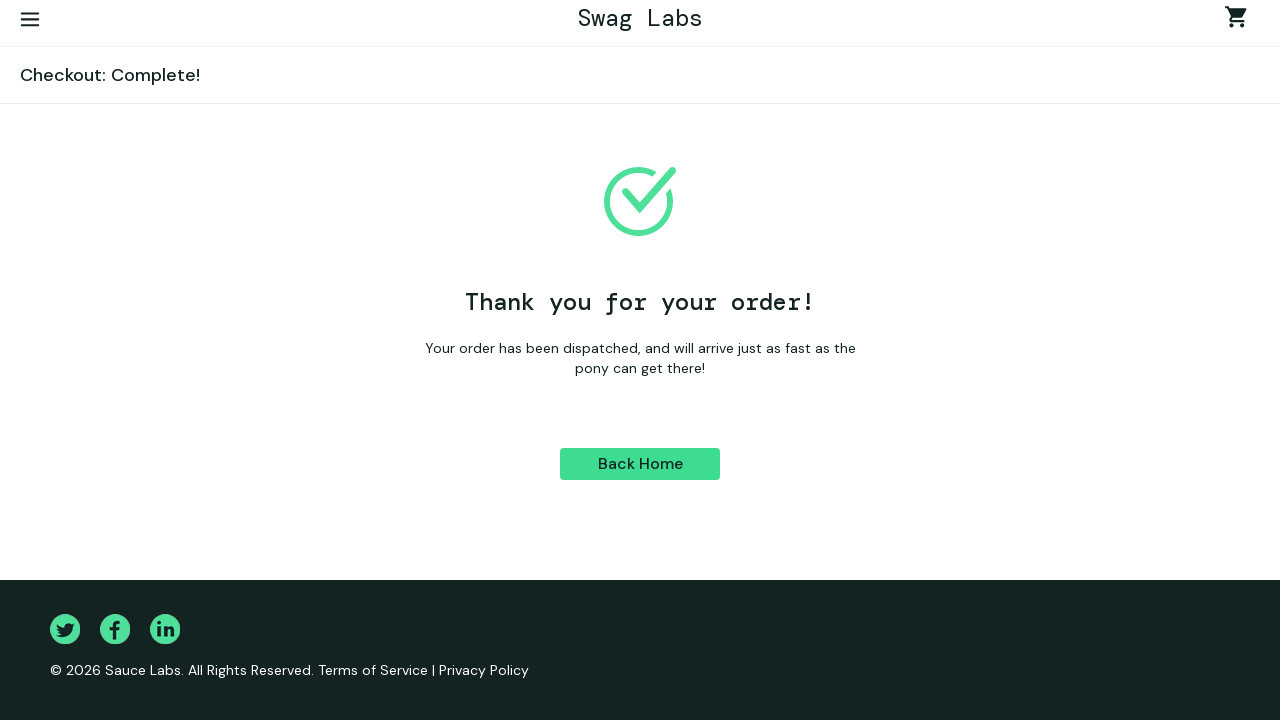

Order completion page loaded - success message visible
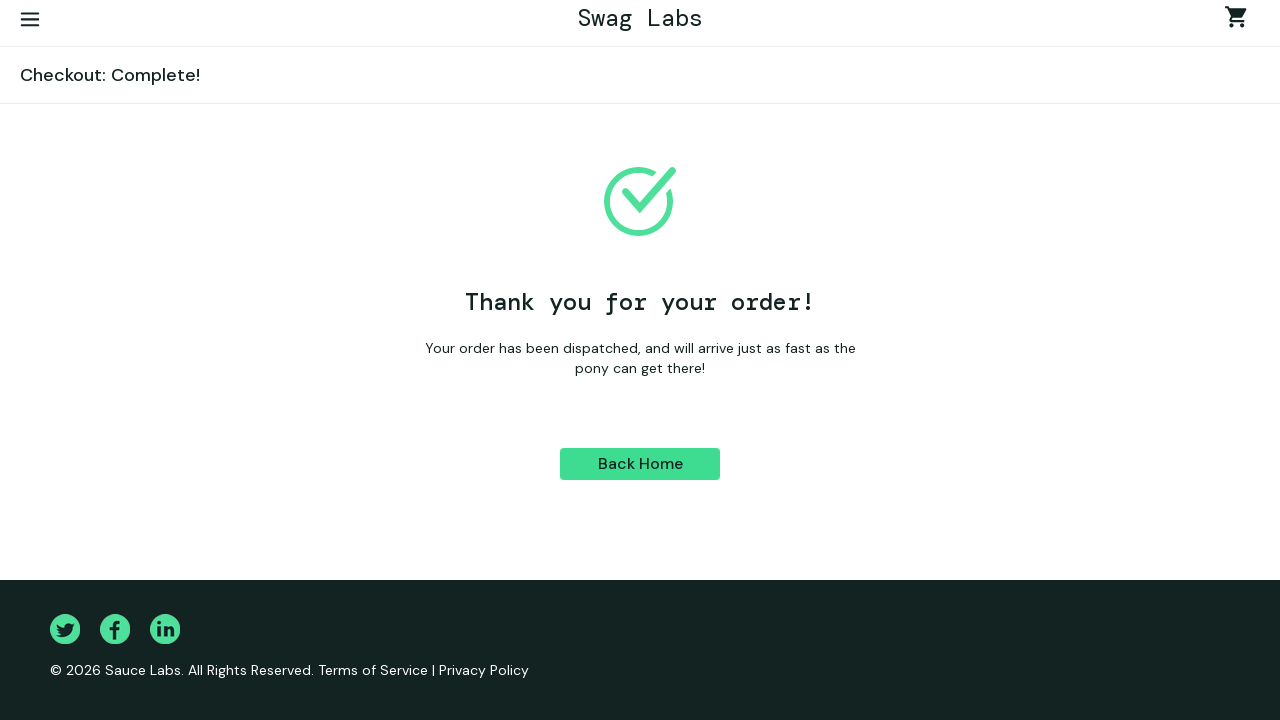

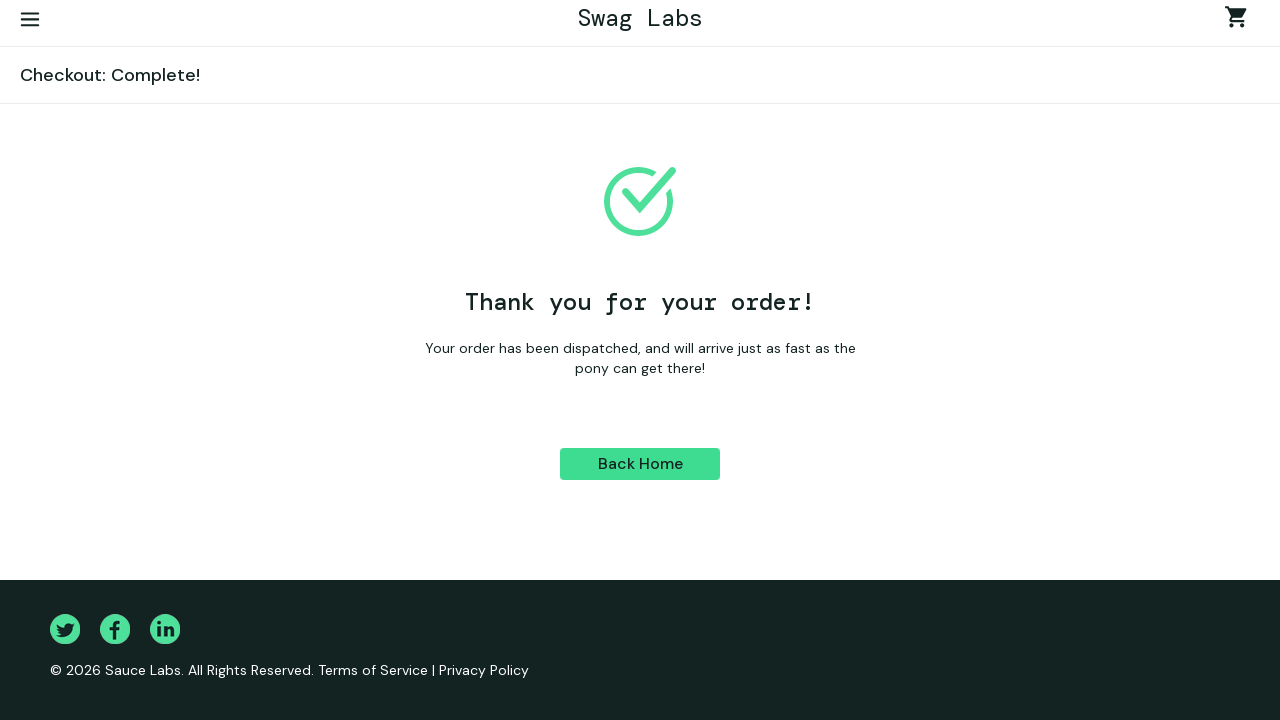